Navigates to iBrance.com and scrolls through the entire page to trigger lazy-loading of content, ensuring all page elements are loaded.

Starting URL: http://www.ibrance.com

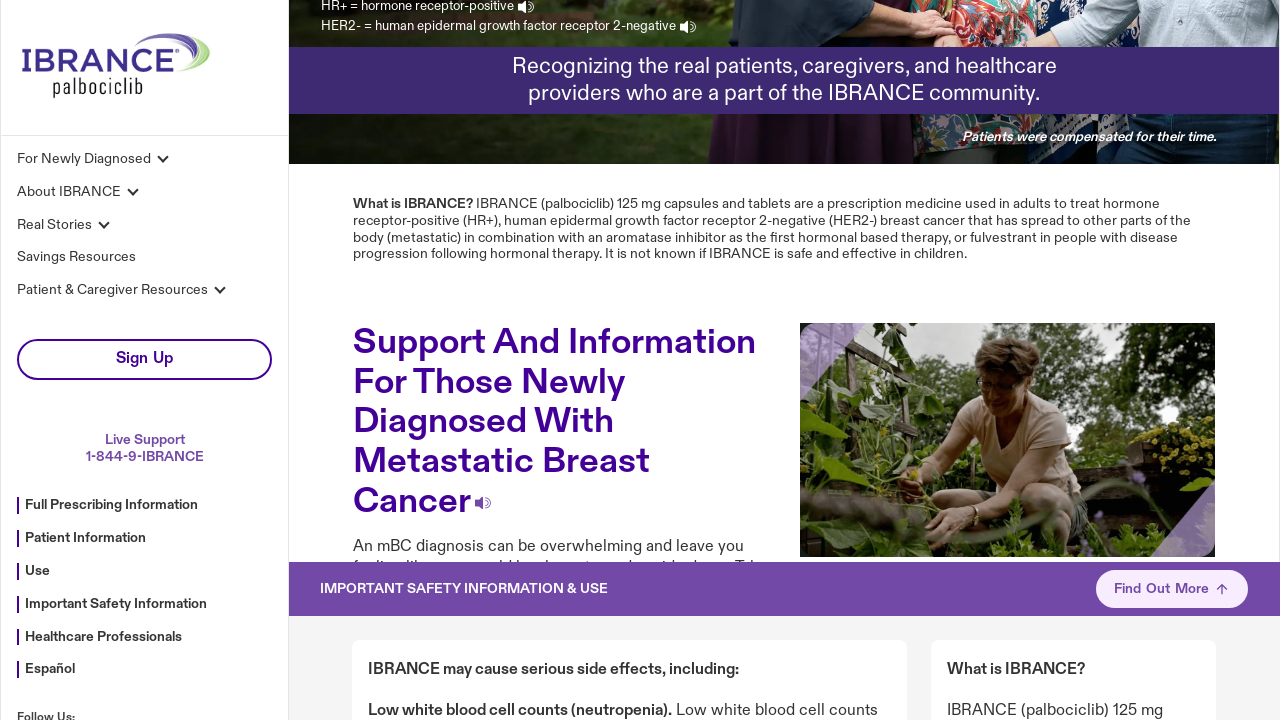

Navigated to iBrance.com
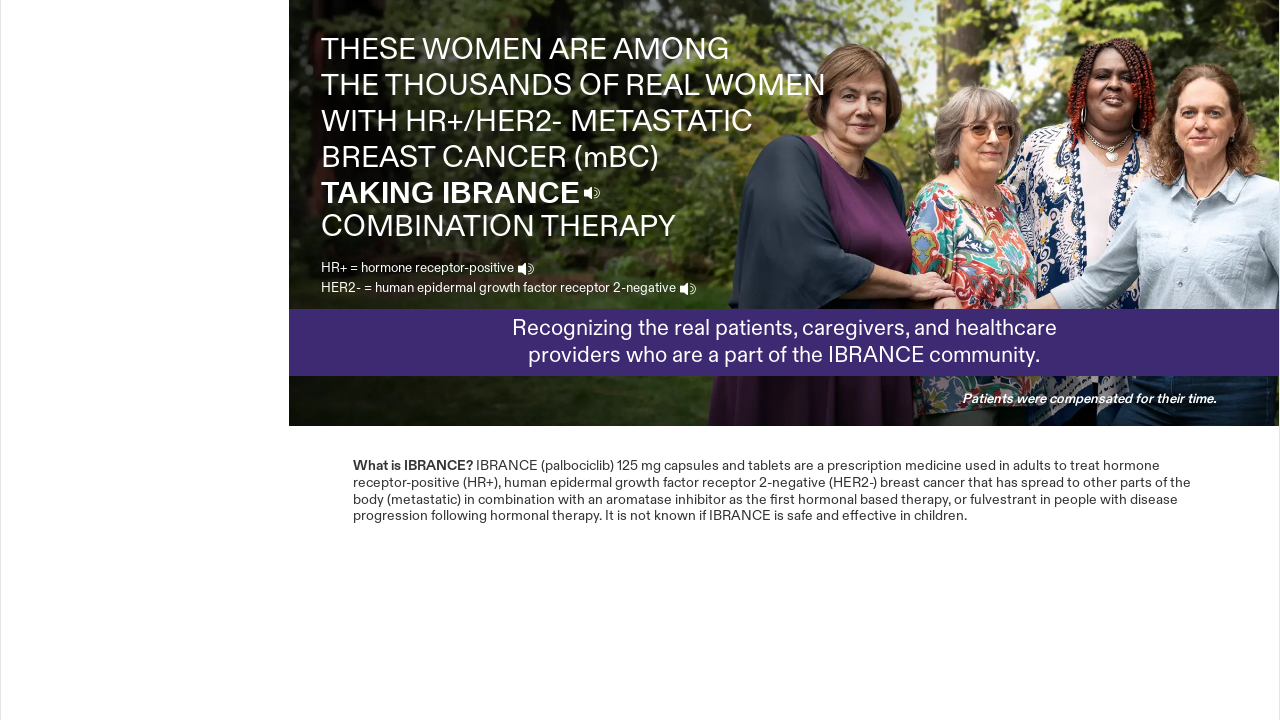

Scrolled through entire page to trigger lazy-loading of content
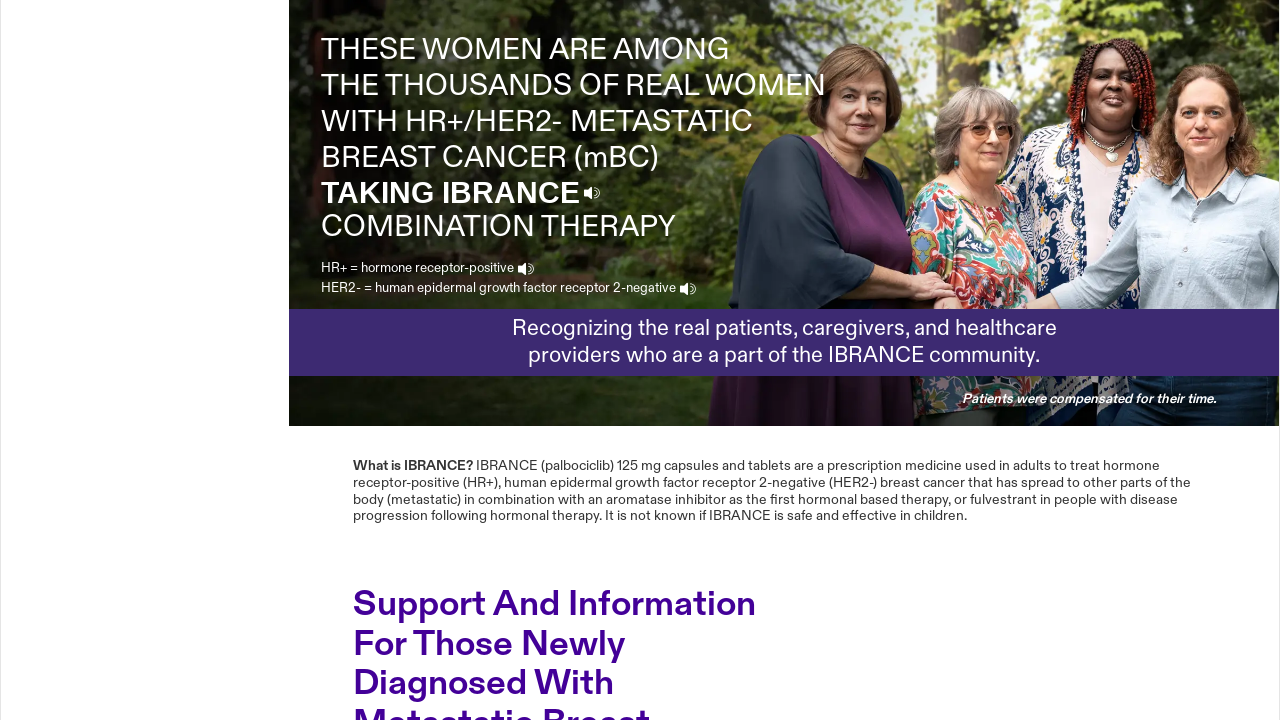

Waited for all lazy-loaded content and network requests to complete
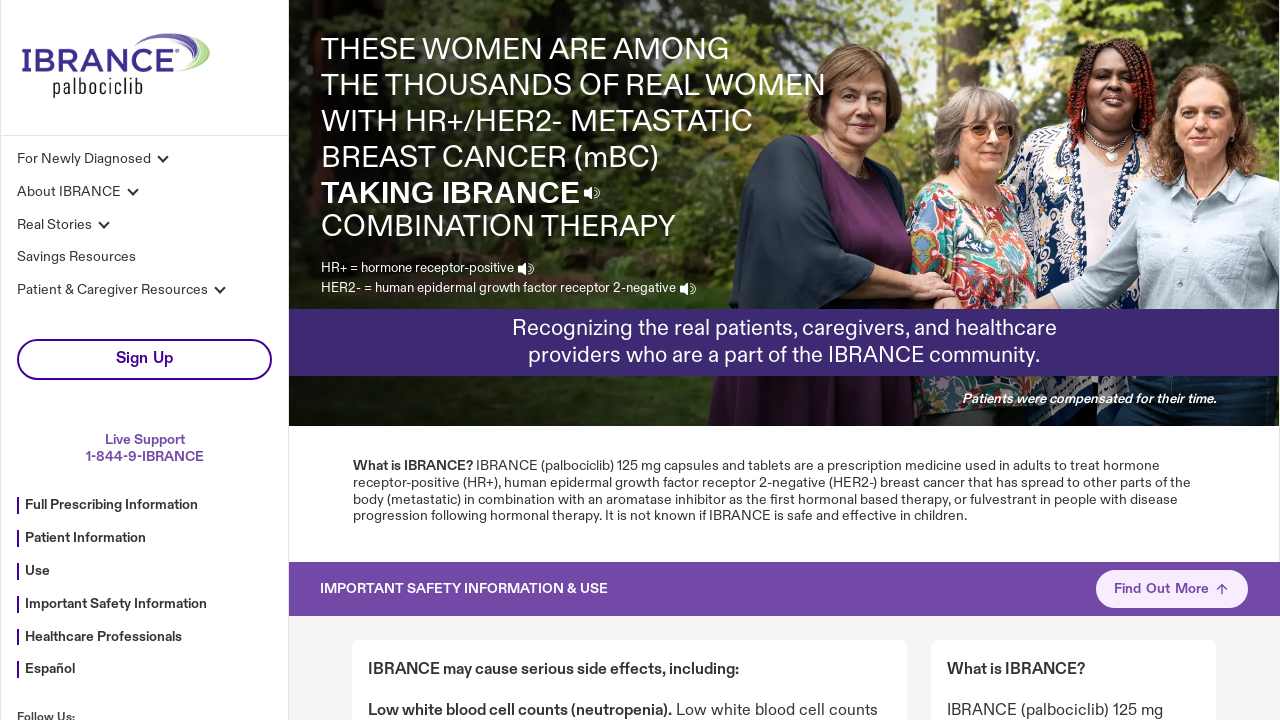

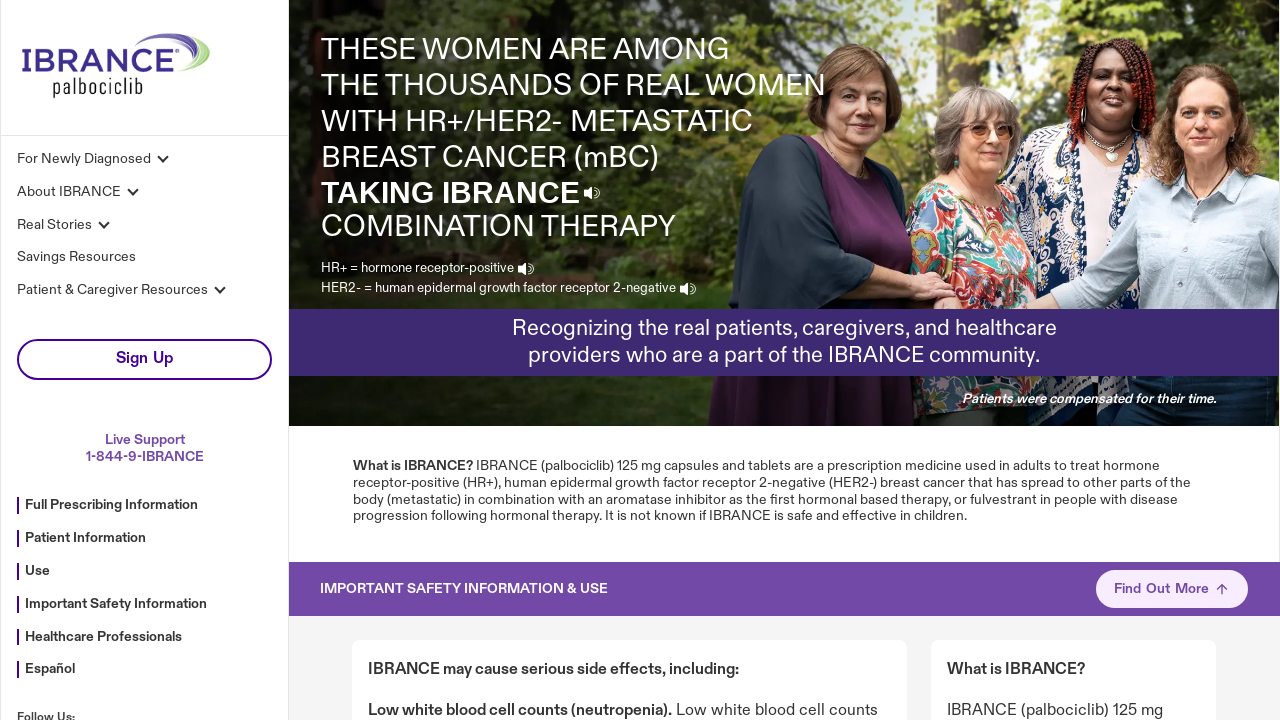